Navigates to the Selenium website and verifies the page title is "Selenium"

Starting URL: https://www.selenium.dev/

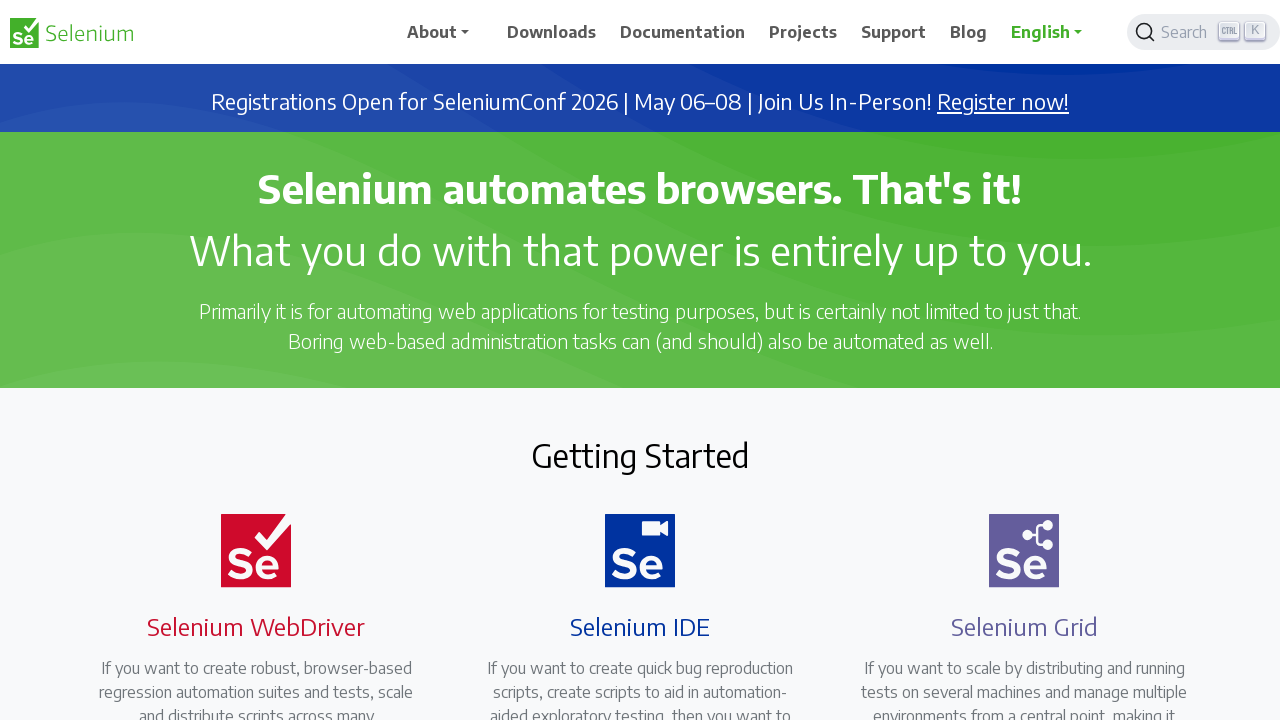

Filled numero field with '123'
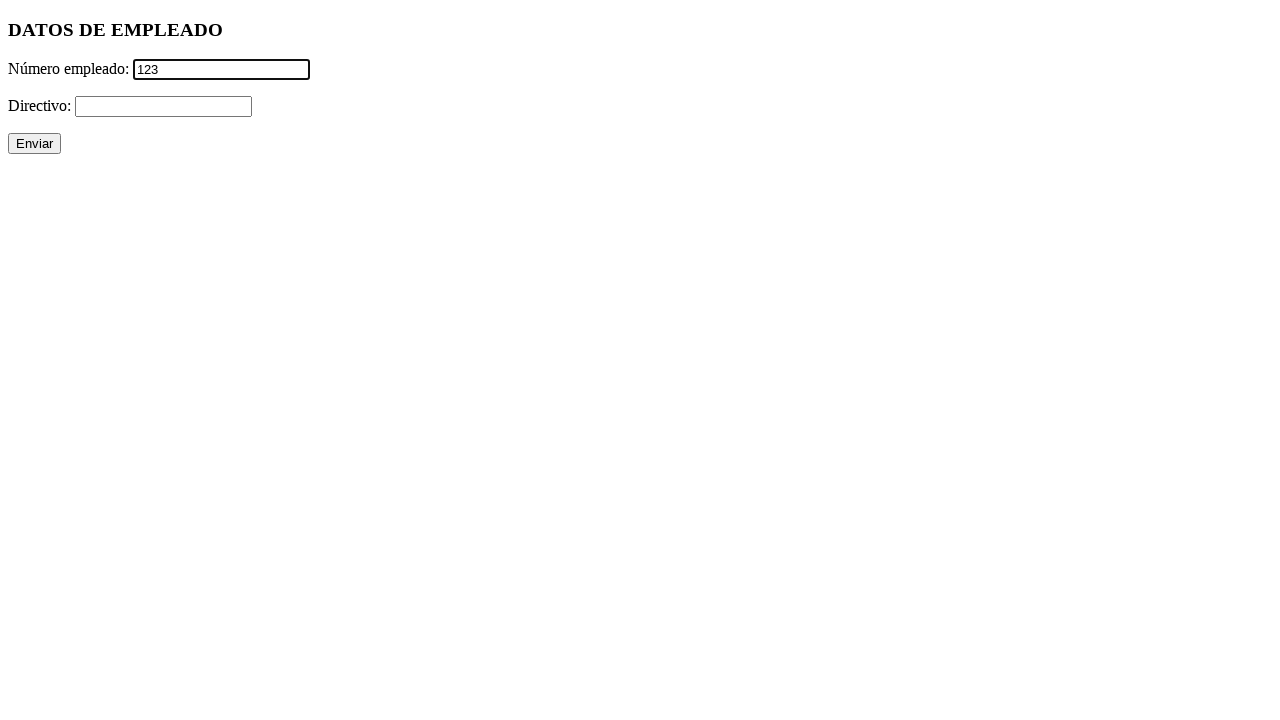

Filled directivo field with 'a'
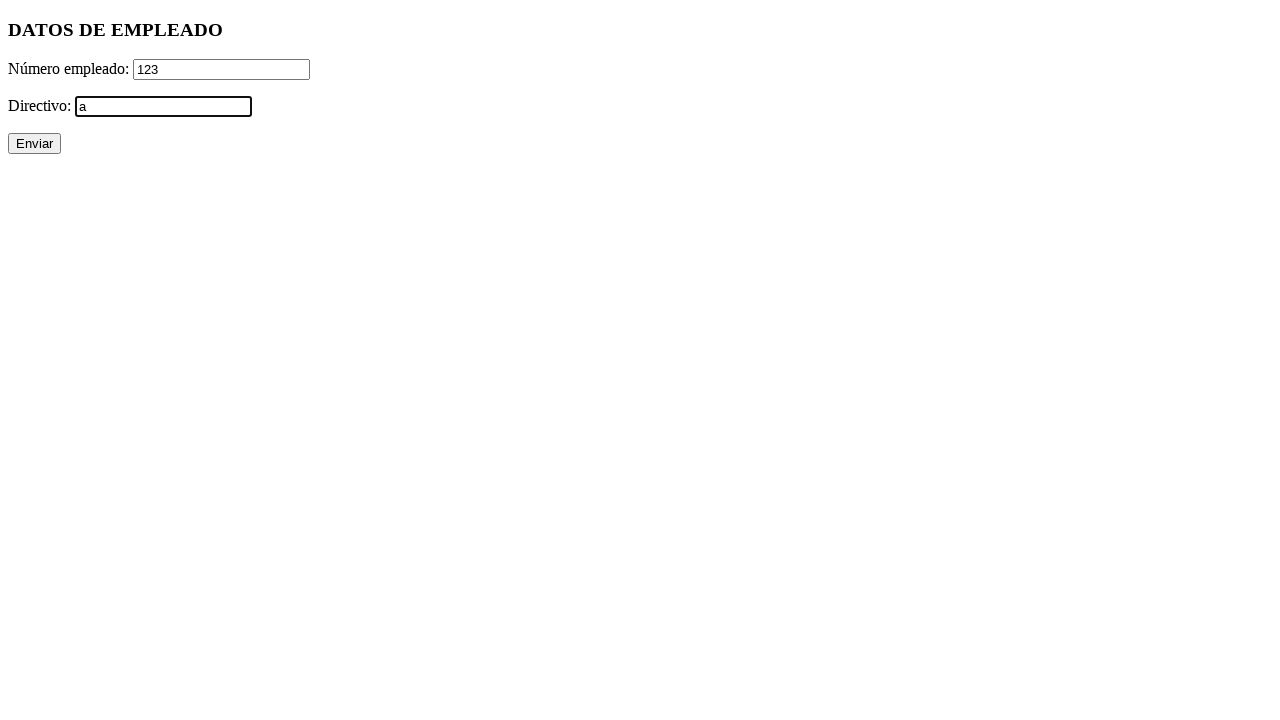

Clicked submit button to validate form
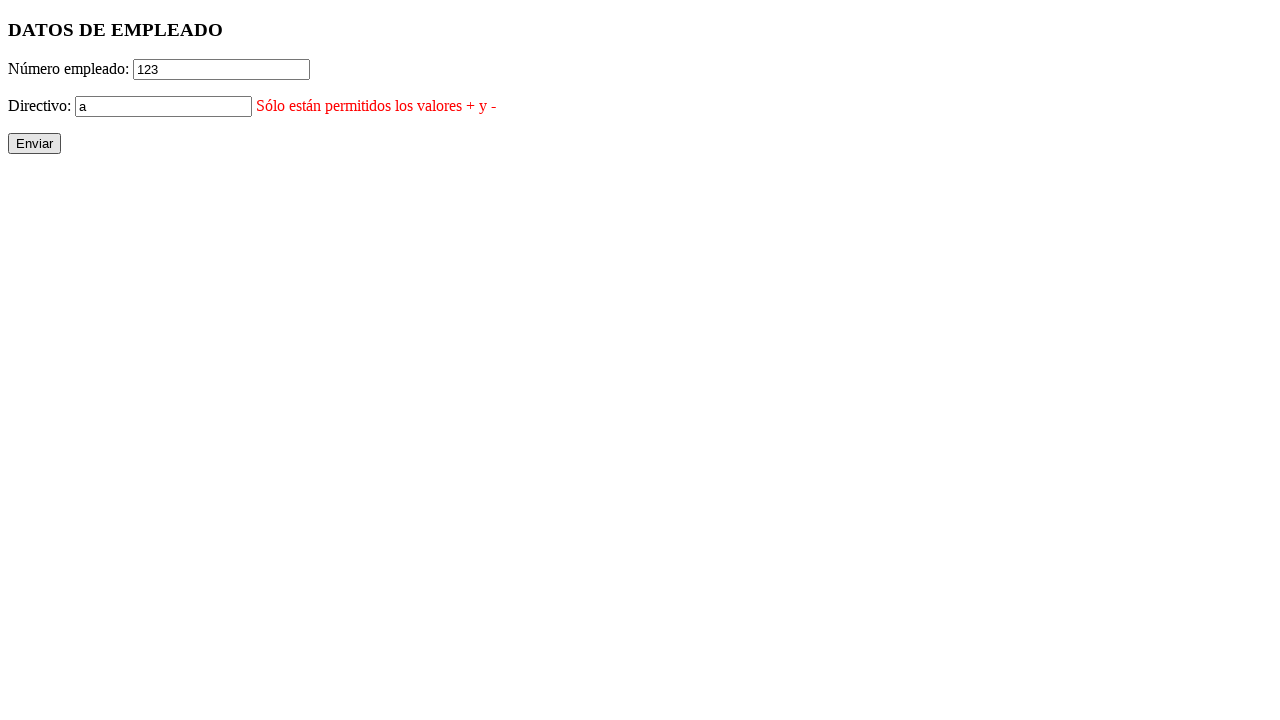

Waited 500ms for error messages to be processed
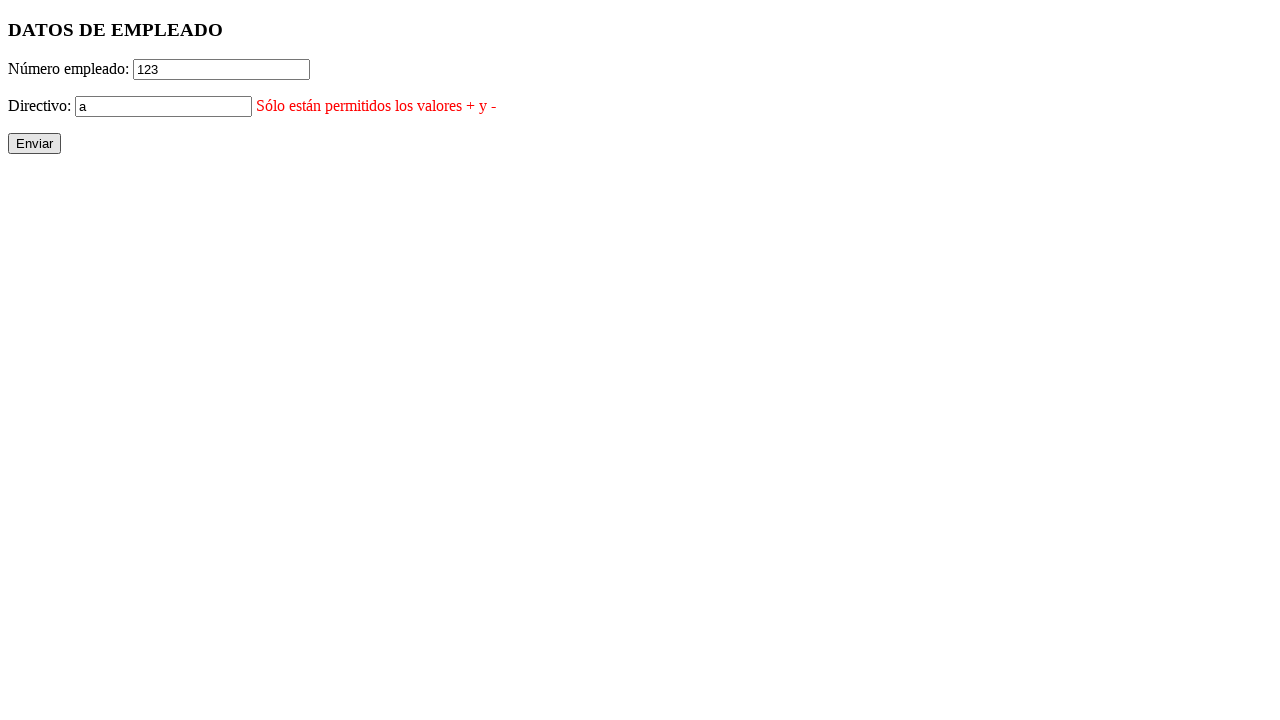

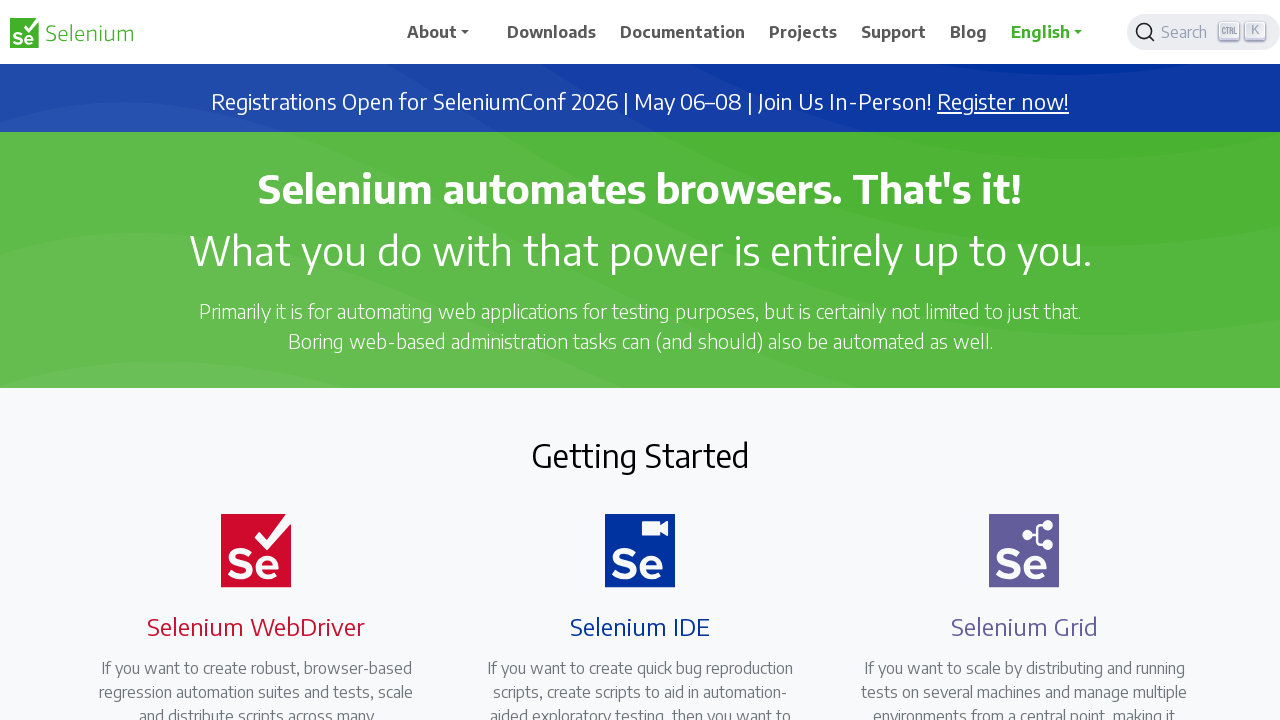